Tests the autocomplete/suggestion input functionality by typing a country name, waiting for suggestions to appear, and selecting the matching option from the dropdown list.

Starting URL: https://rahulshettyacademy.com/AutomationPractice/

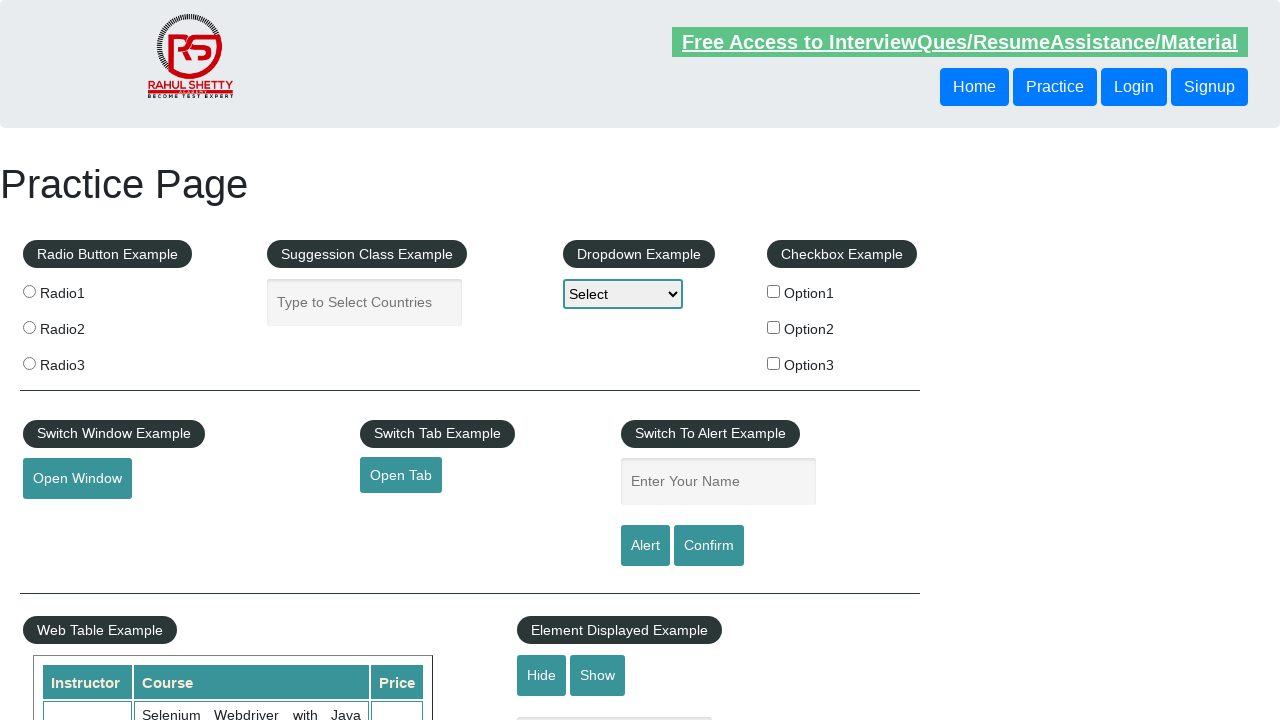

Autocomplete input field appeared on the page
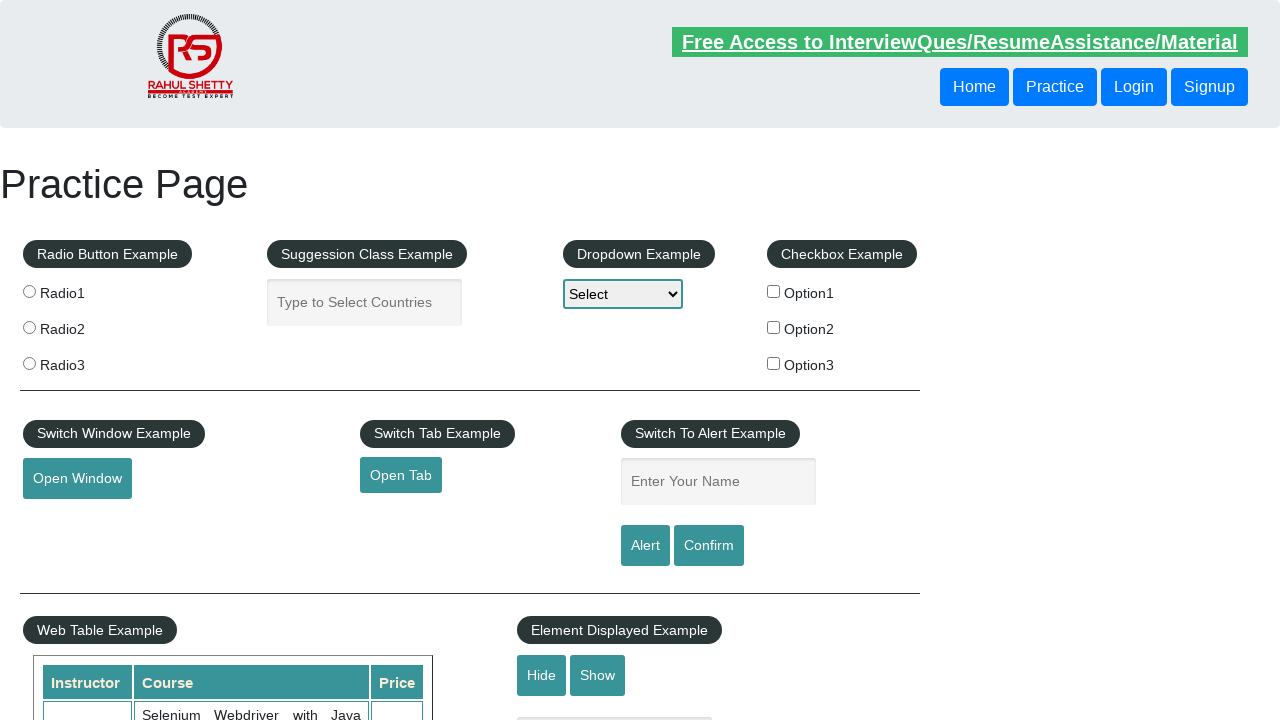

Typed 'India' into the autocomplete input field on input#autocomplete
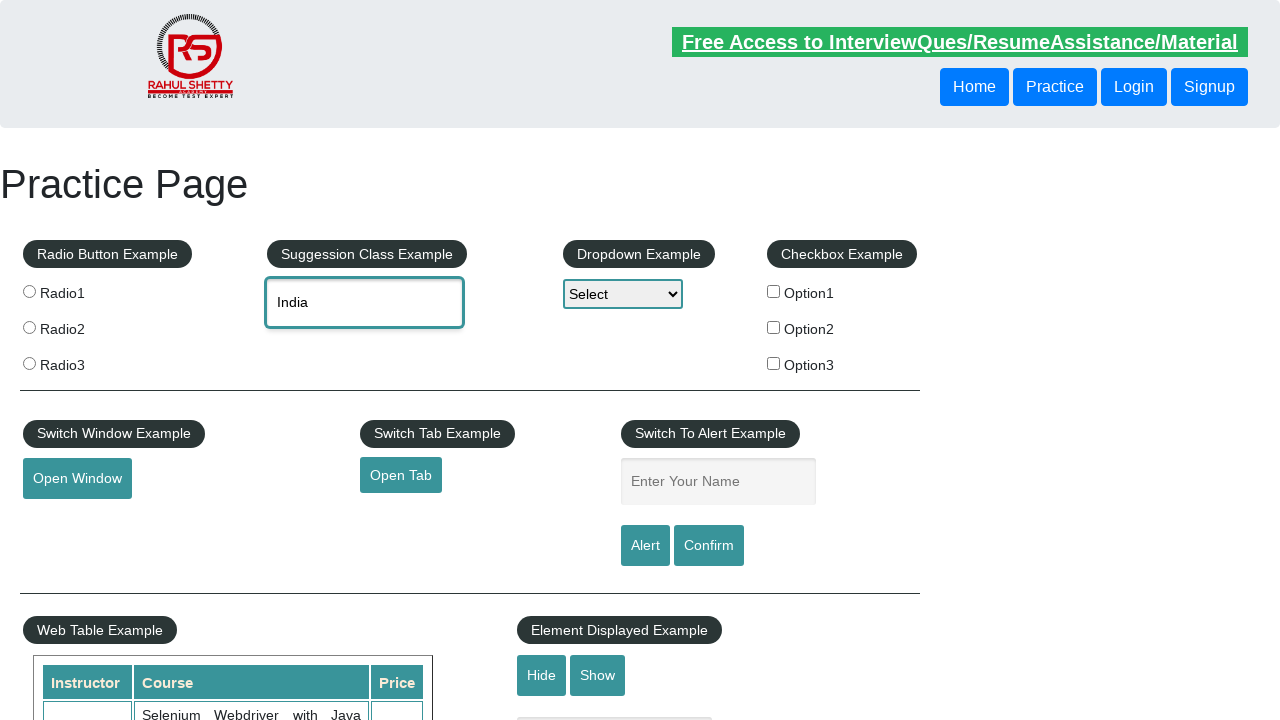

Suggestion dropdown appeared with autocomplete options
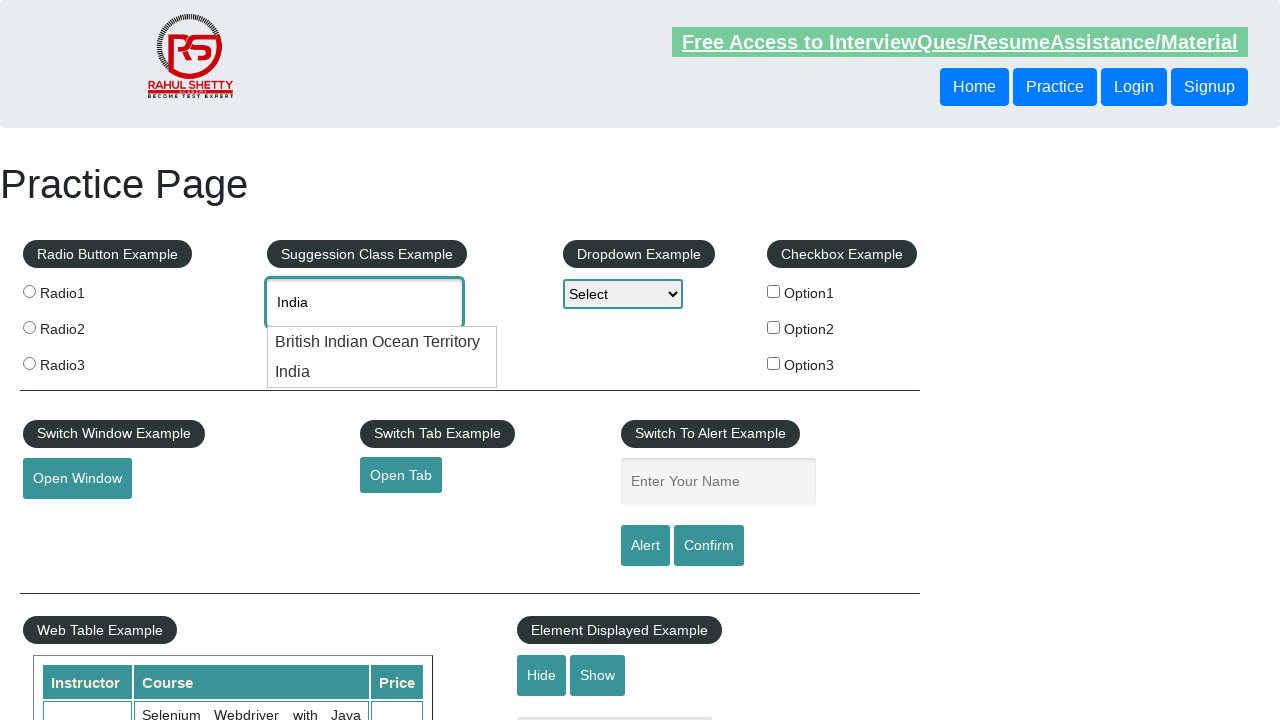

Retrieved all suggestion options from the dropdown
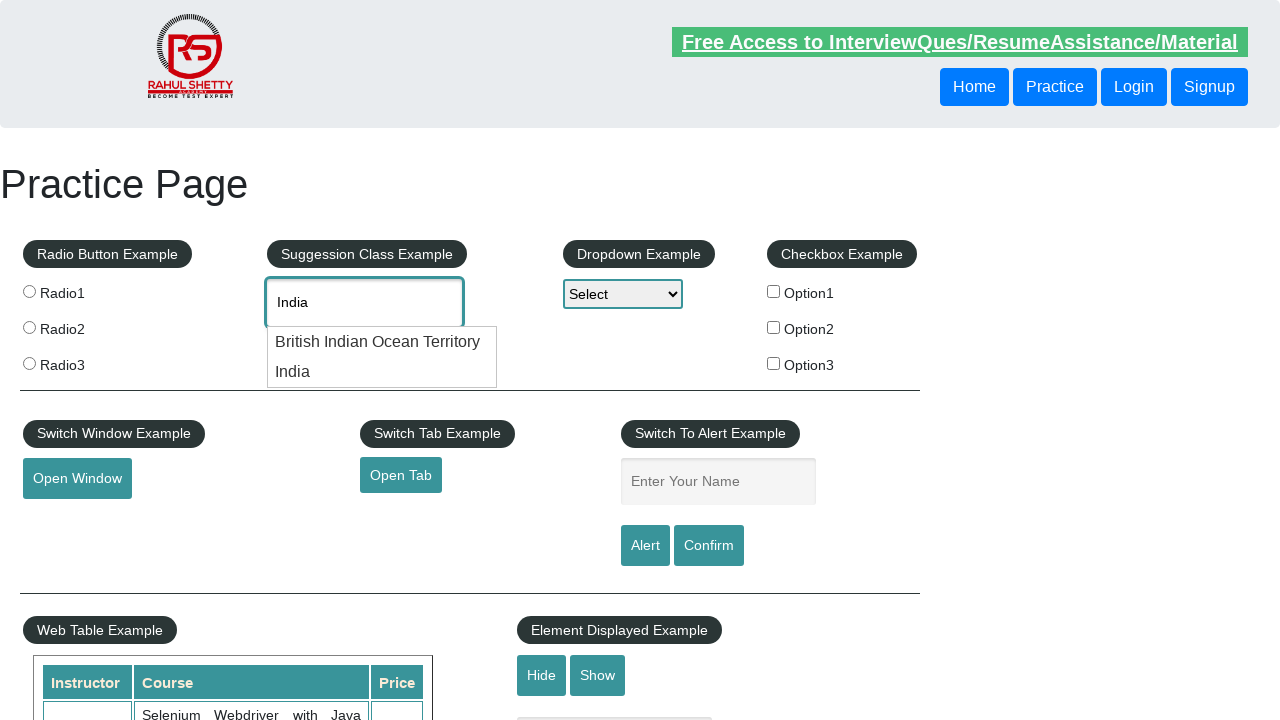

Selected 'India' from the suggestion dropdown at (382, 372) on li.ui-menu-item div >> nth=1
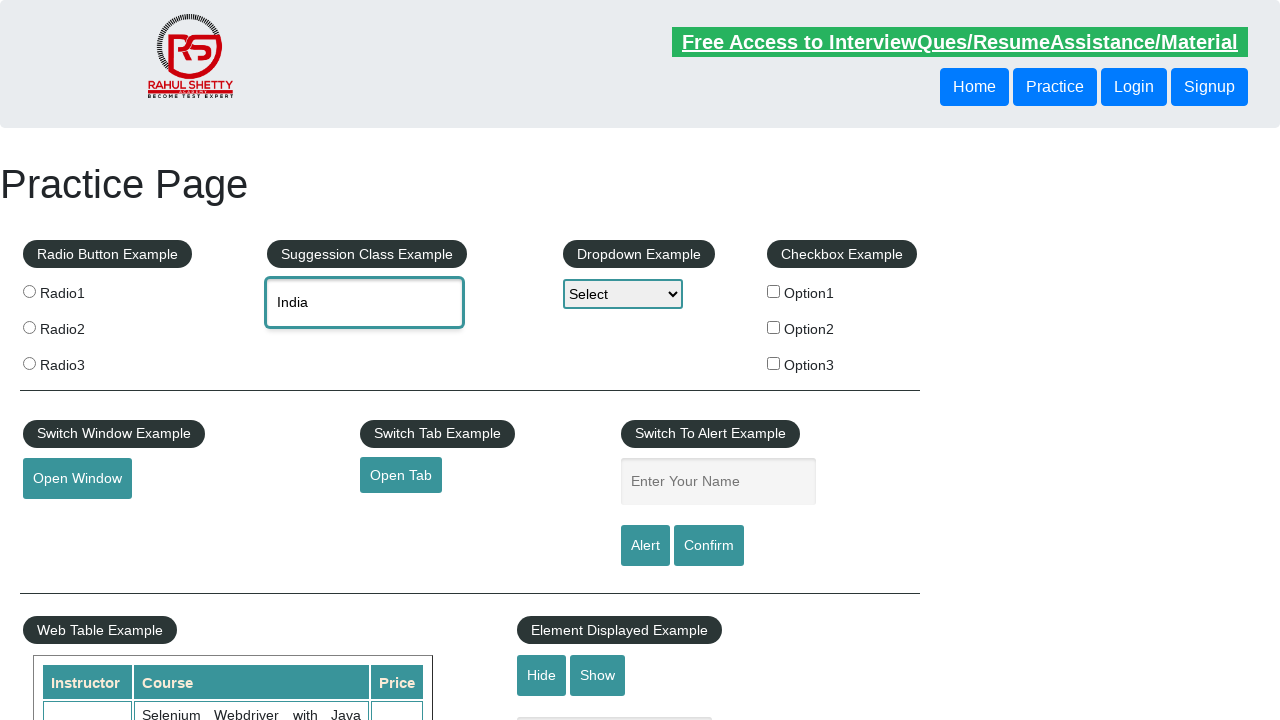

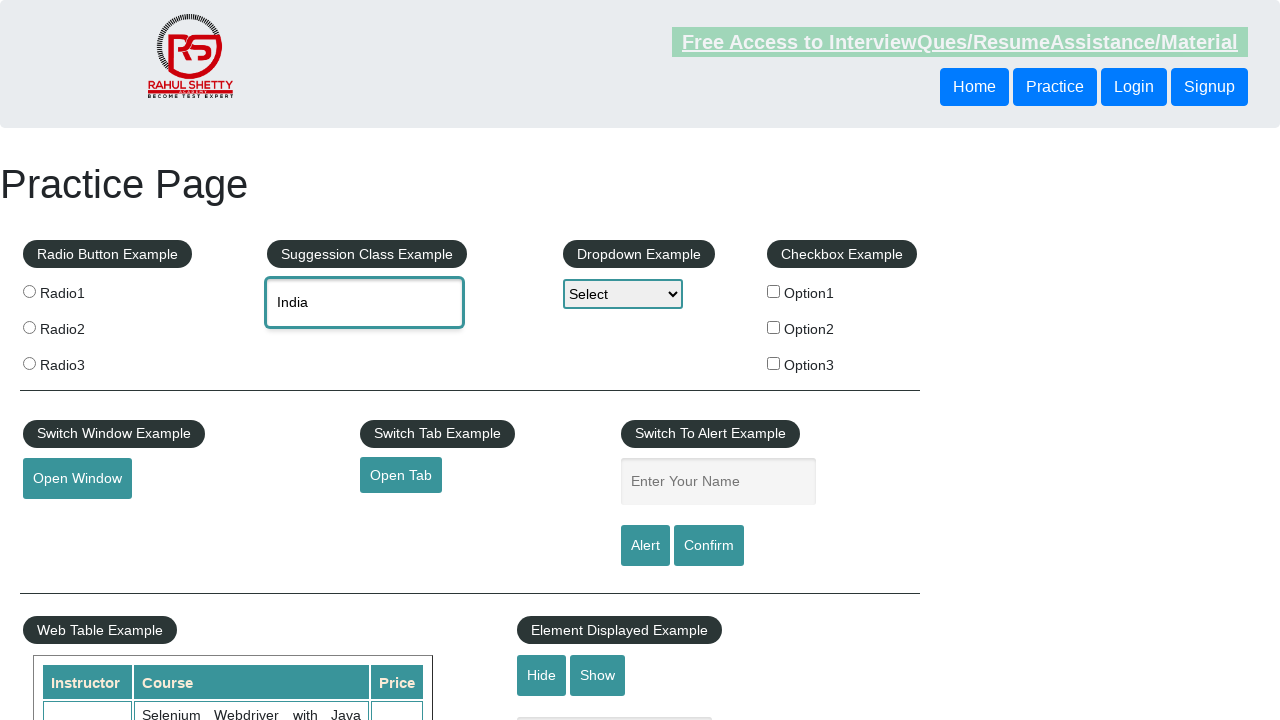